Tests a student registration form by filling in personal details including name, email, gender, phone number, date of birth, subjects, and hobbies.

Starting URL: https://demoqa.com/automation-practice-form

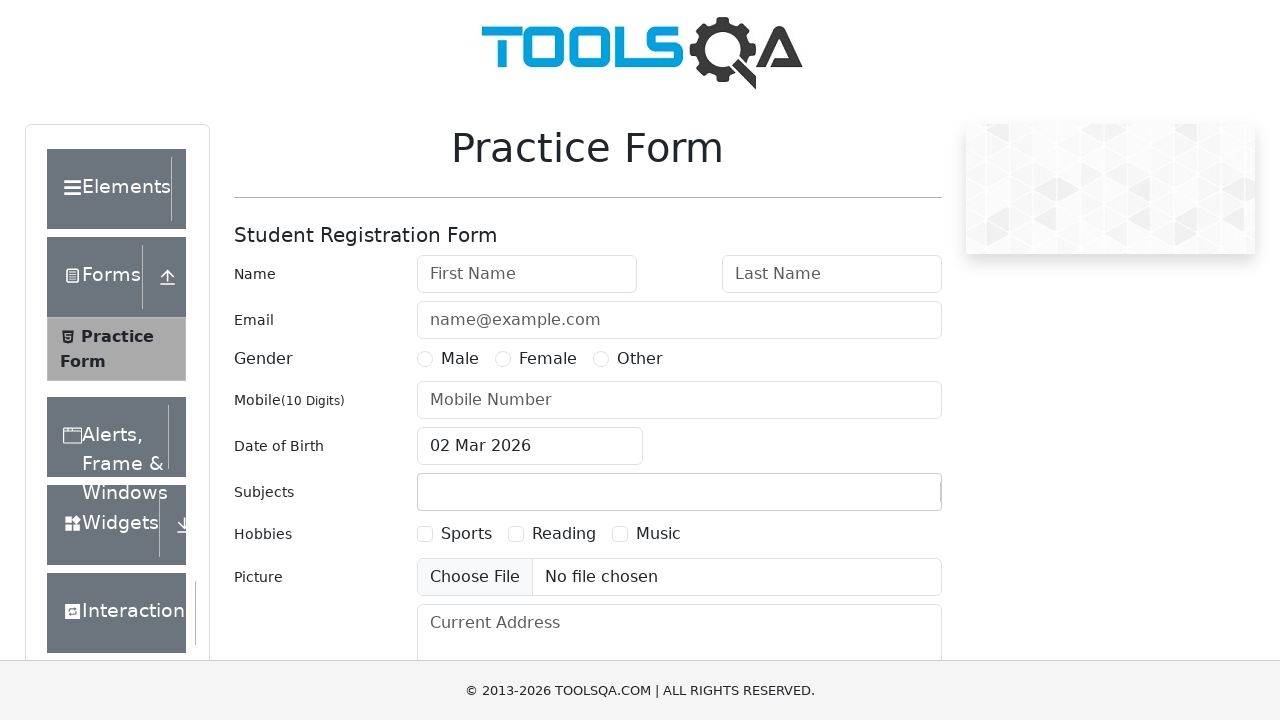

Waited for practice form wrapper to load
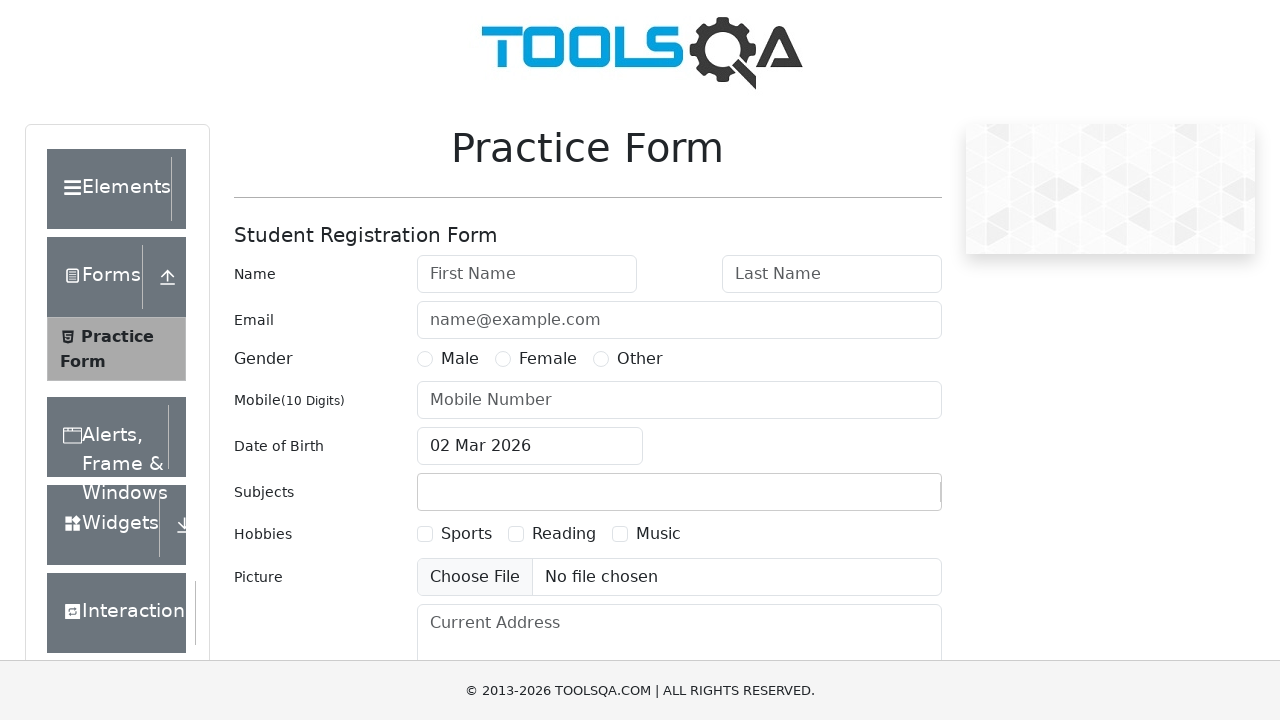

Removed fixed banner element
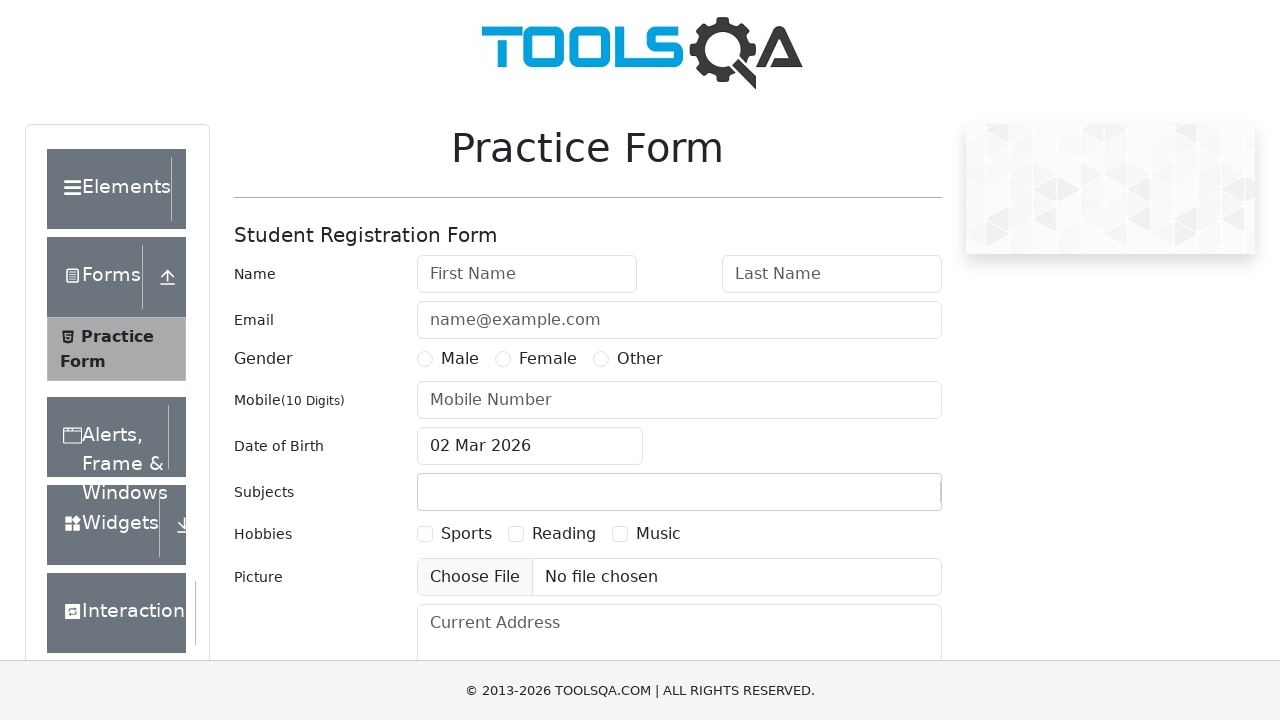

Removed footer element
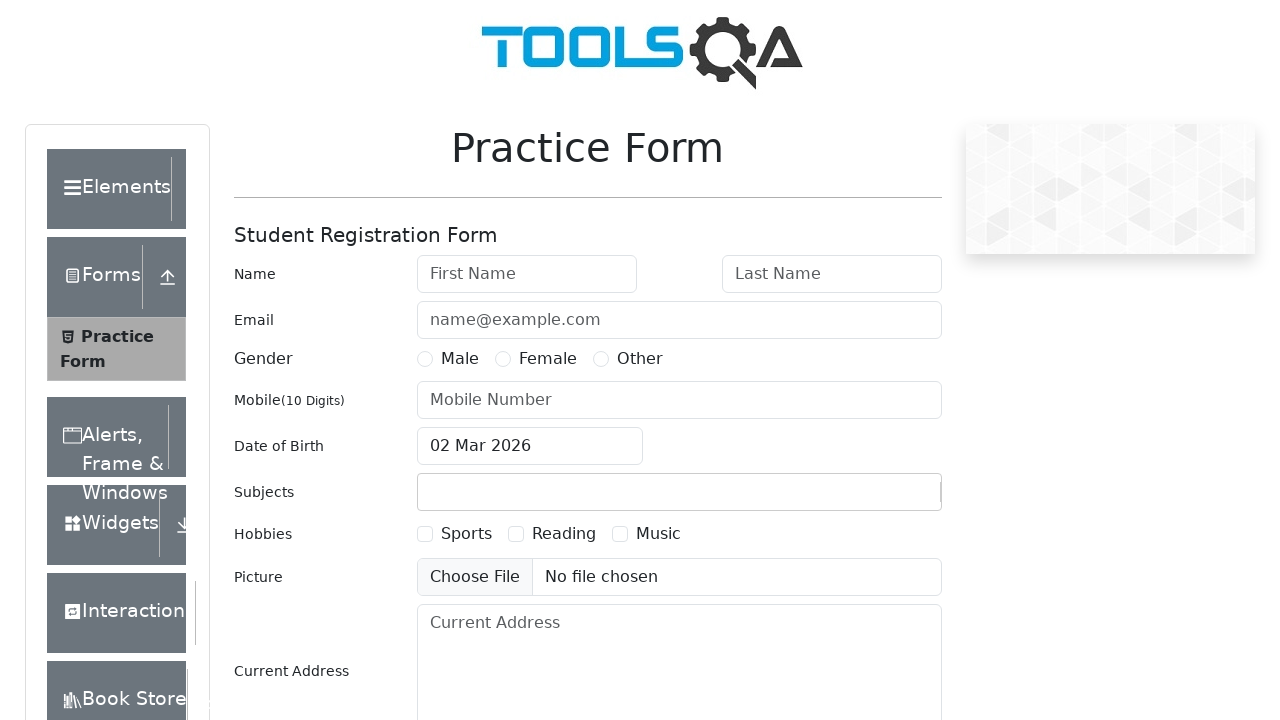

Filled first name field with 'Alex' on #firstName
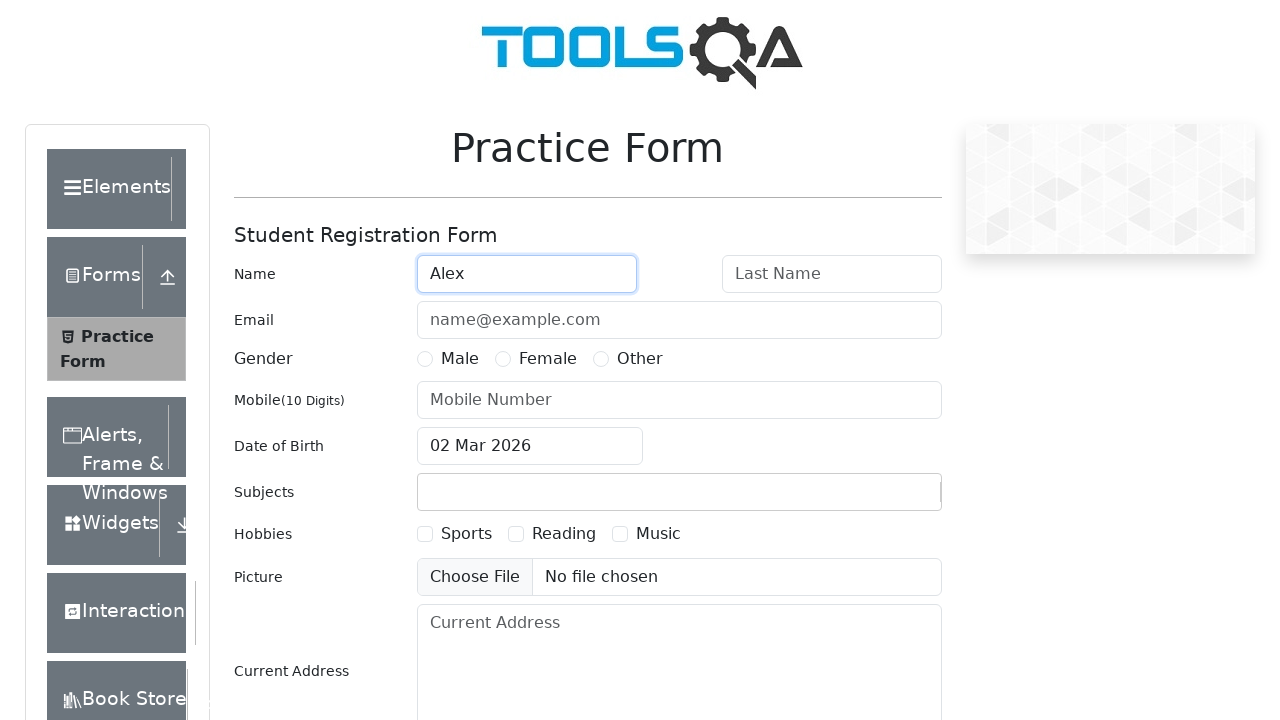

Filled last name field with 'Egorov' on #lastName
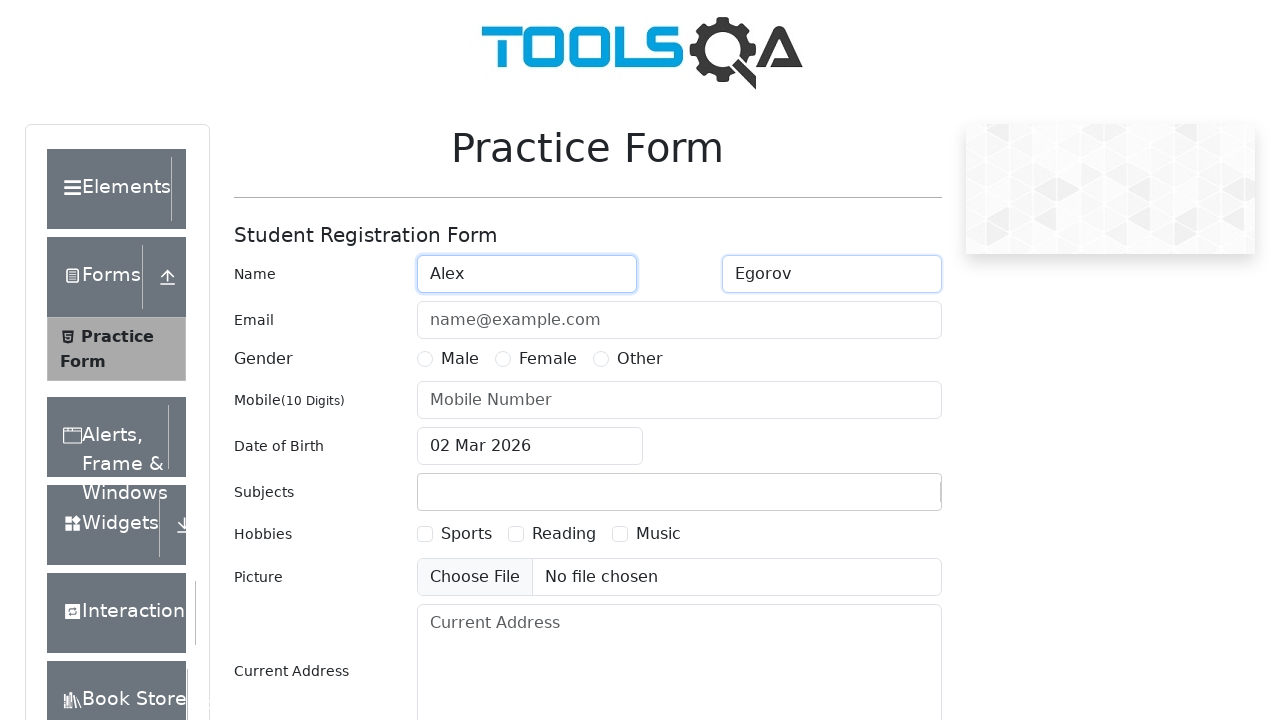

Filled email field with 'alex@egorov.com' on #userEmail
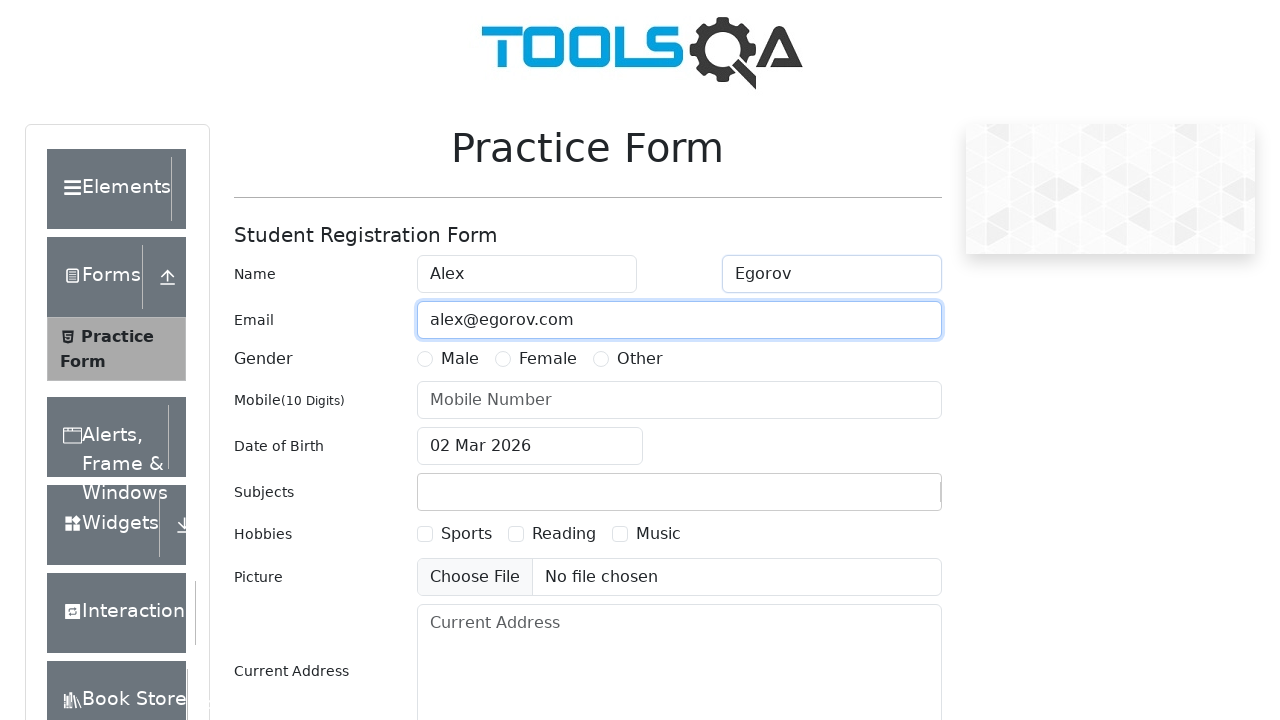

Selected 'Other' gender option at (640, 359) on #genterWrapper >> text=Other
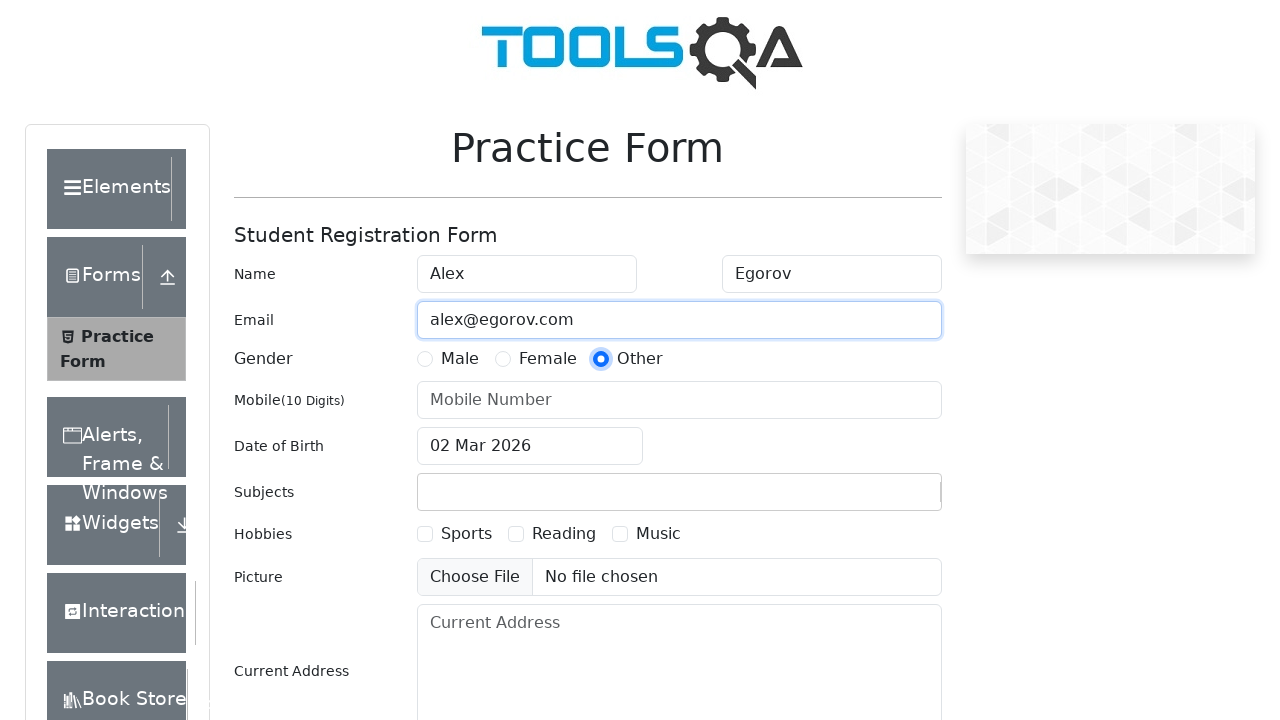

Filled phone number field with '1234567890' on #userNumber
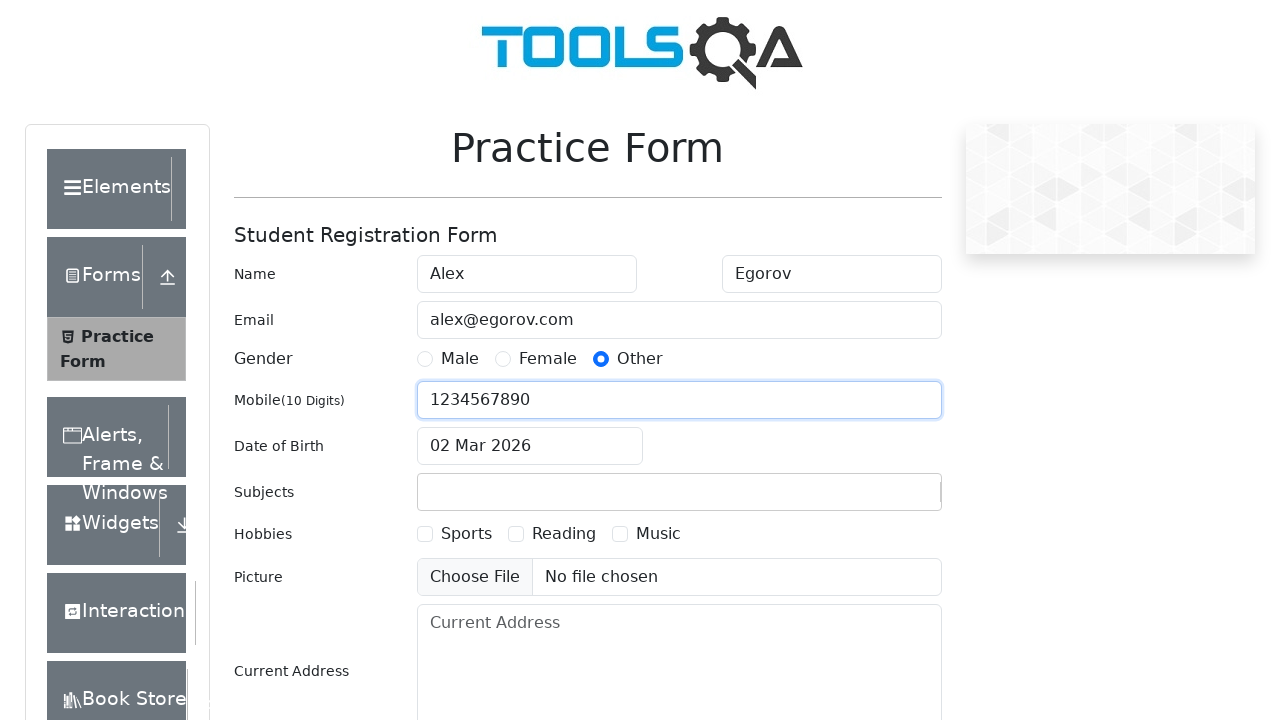

Clicked date of birth input to open date picker at (530, 446) on #dateOfBirthInput
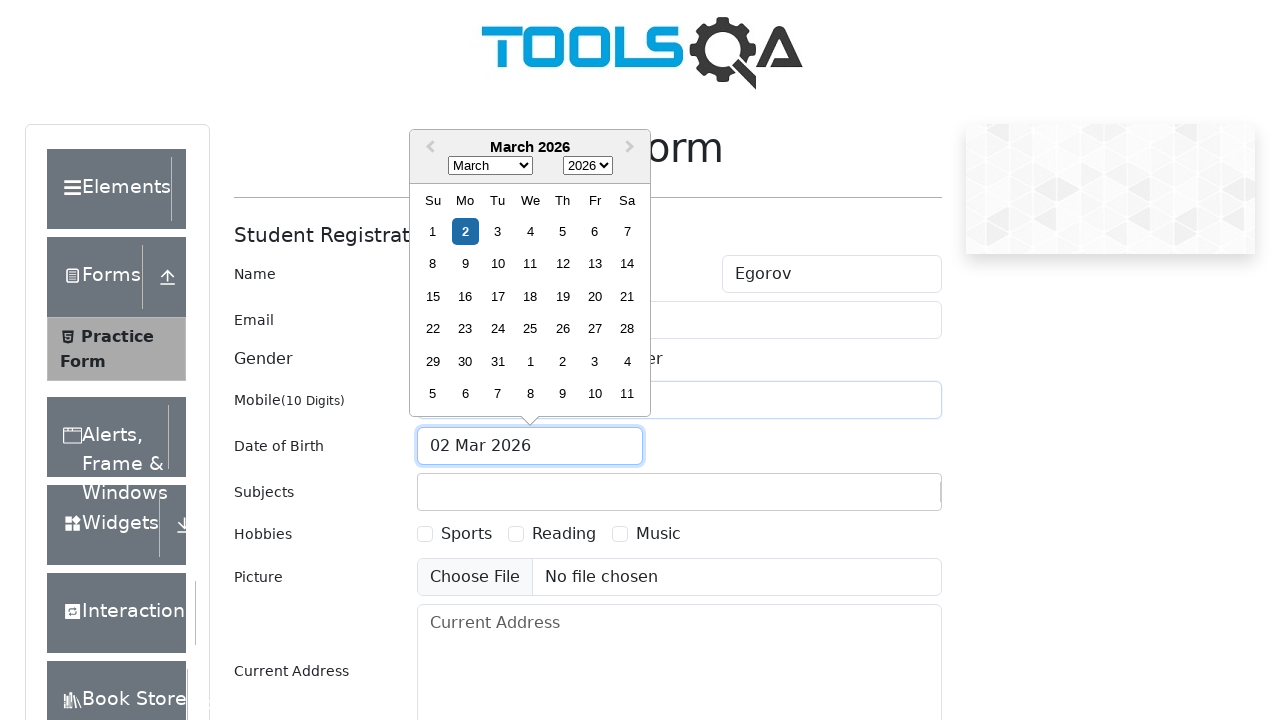

Selected month 'July' in date picker on .react-datepicker__month-select
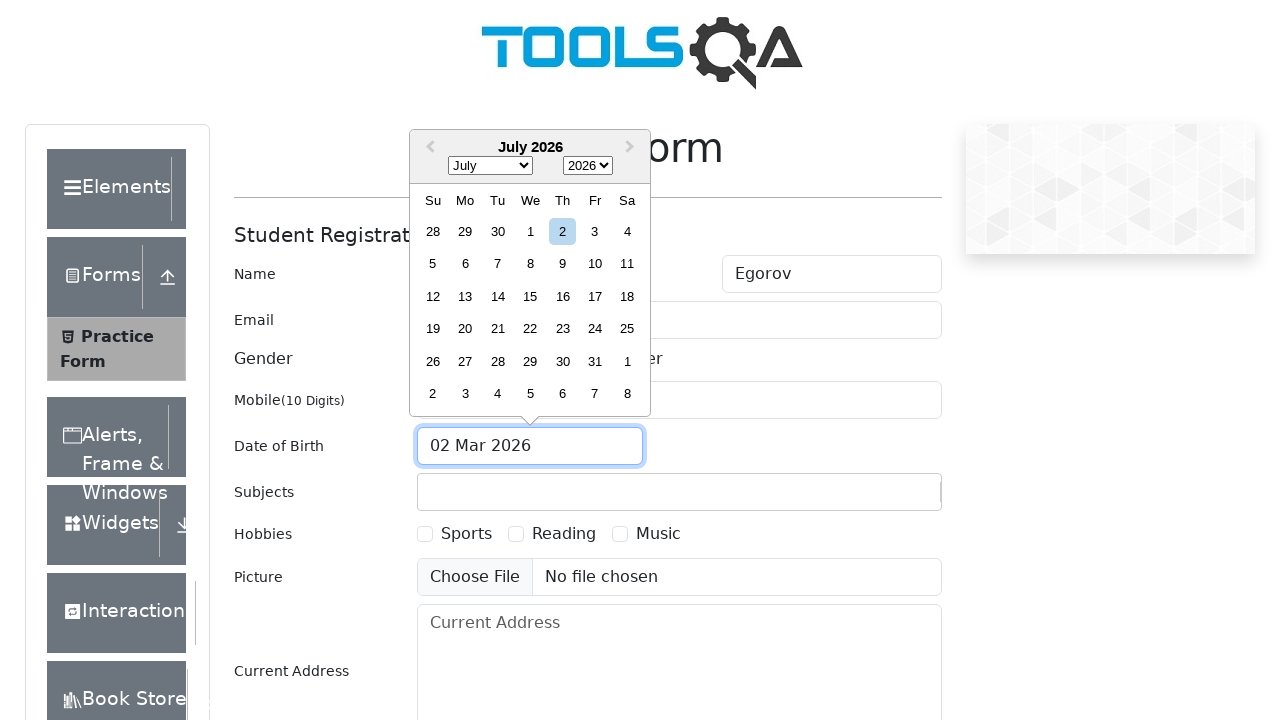

Selected year '2008' in date picker on .react-datepicker__year-select
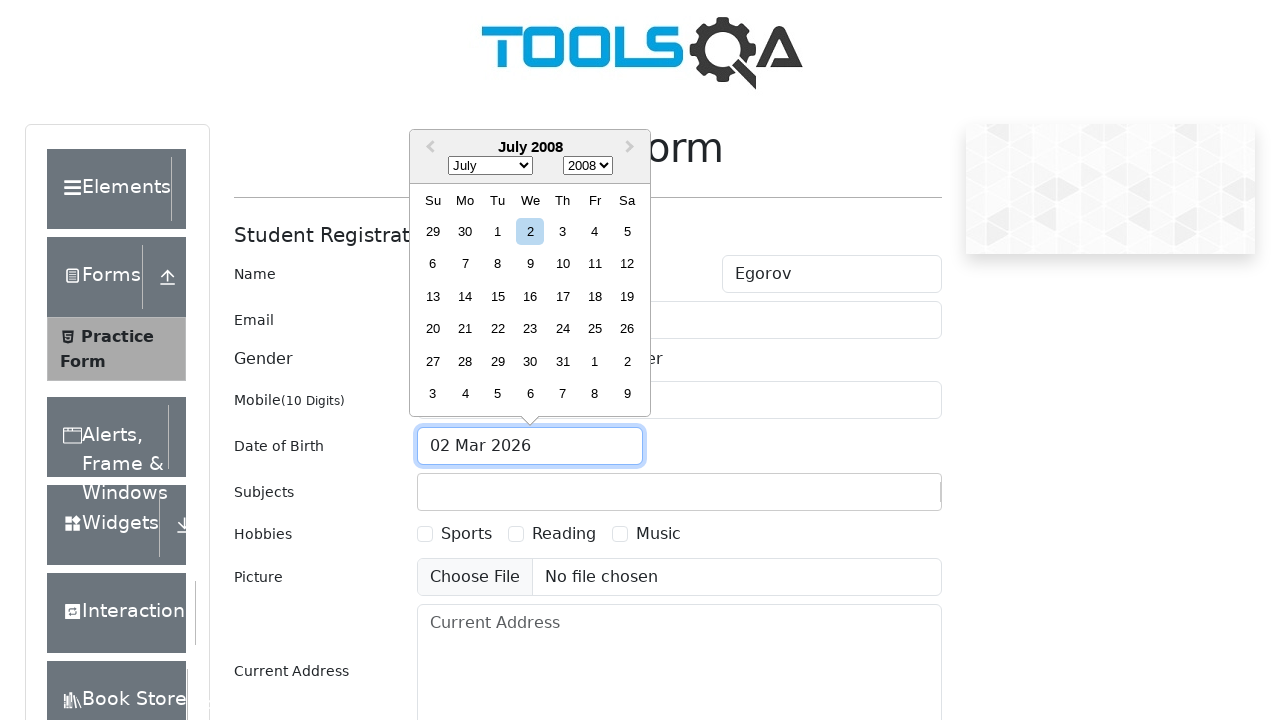

Selected day 30 in date picker at (530, 361) on .react-datepicker__day--030:not(.react-datepicker__day--outside-month)
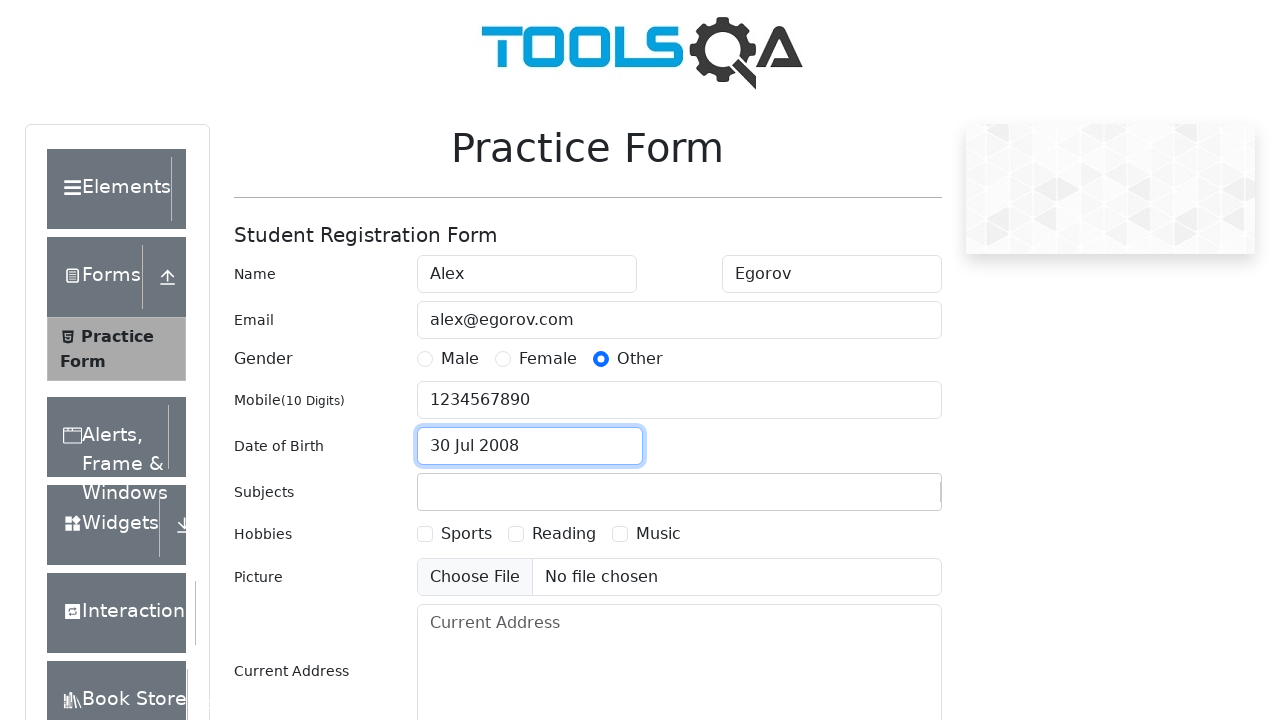

Filled subjects input field with 'Math' on #subjectsInput
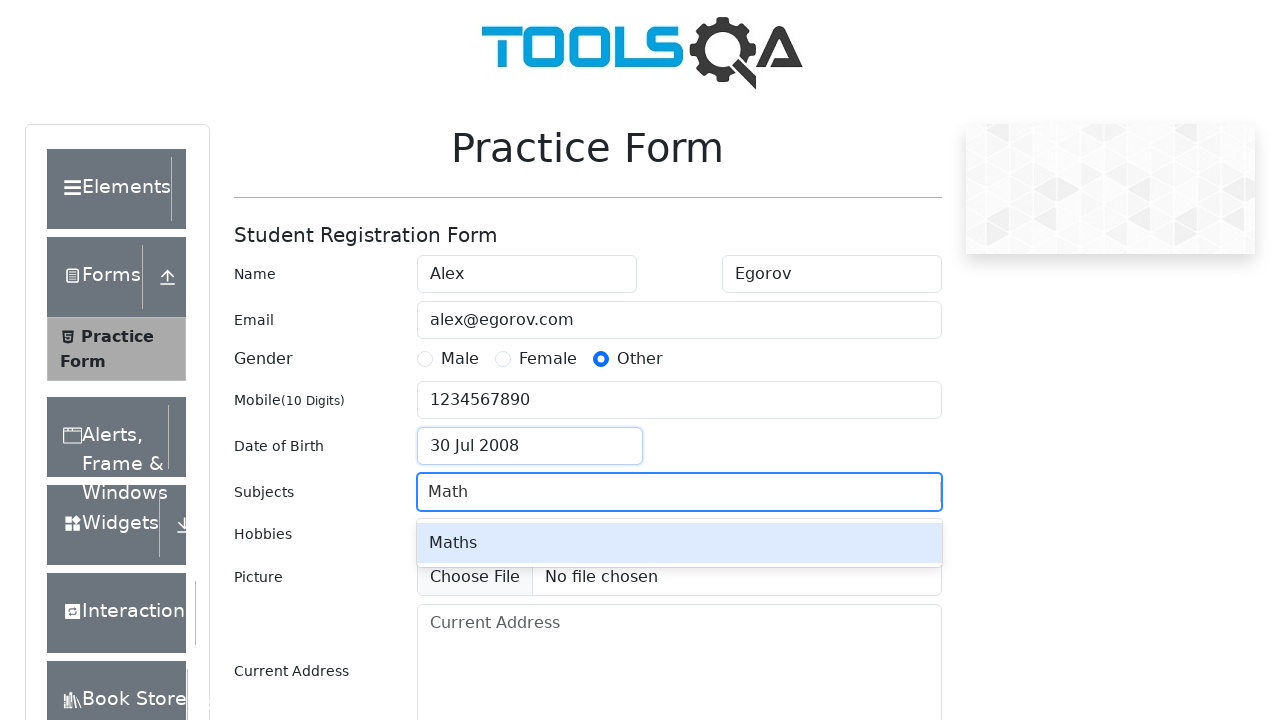

Pressed Enter to confirm 'Math' subject selection on #subjectsInput
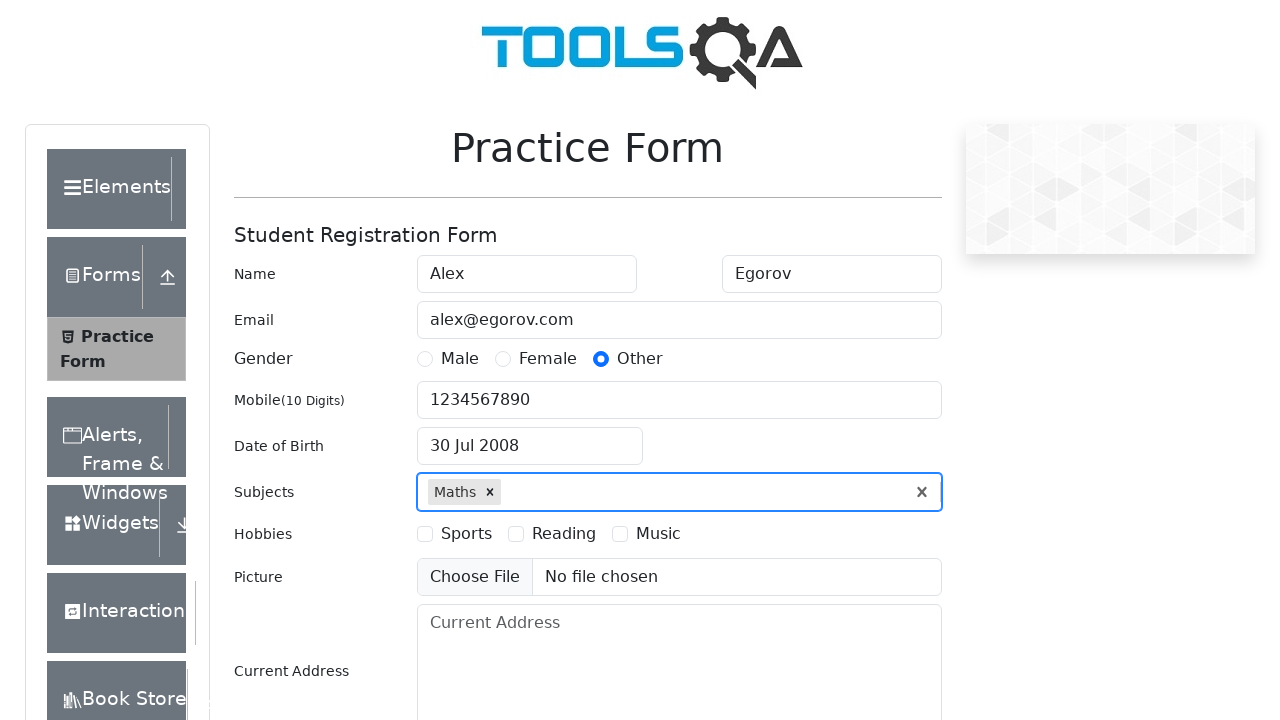

Selected 'Sports' hobby option at (466, 534) on #hobbiesWrapper >> text=Sports
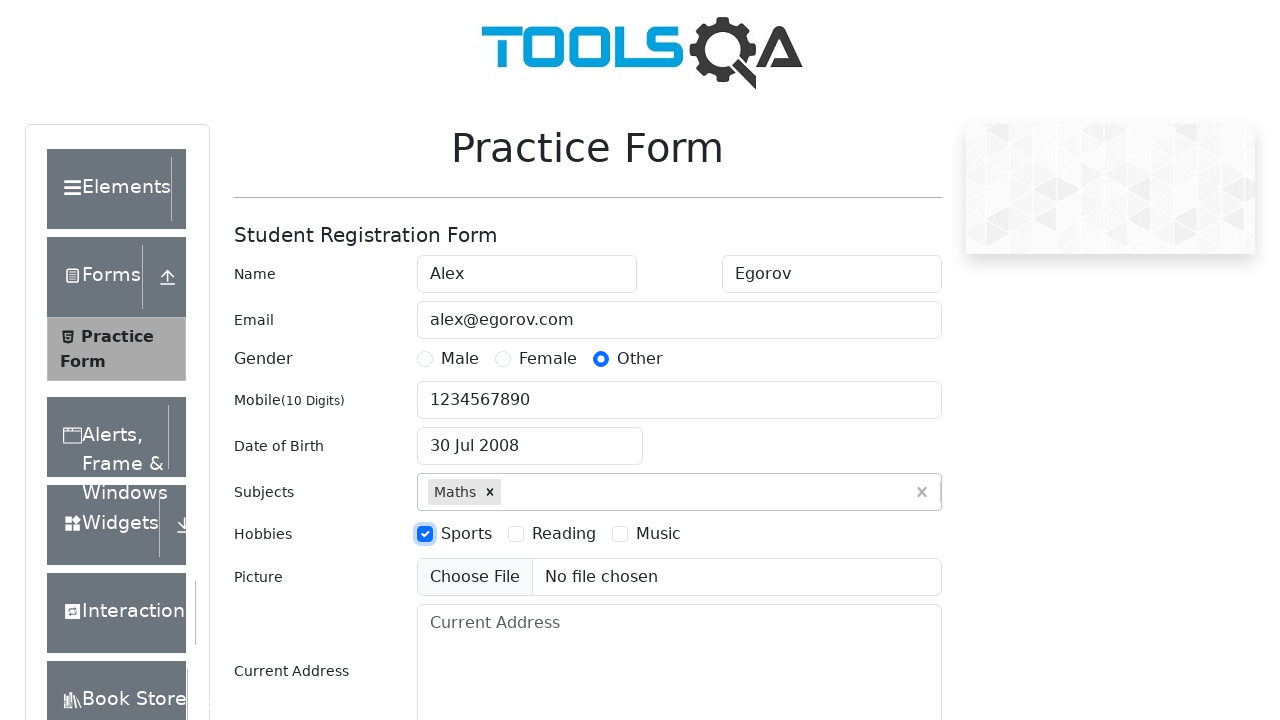

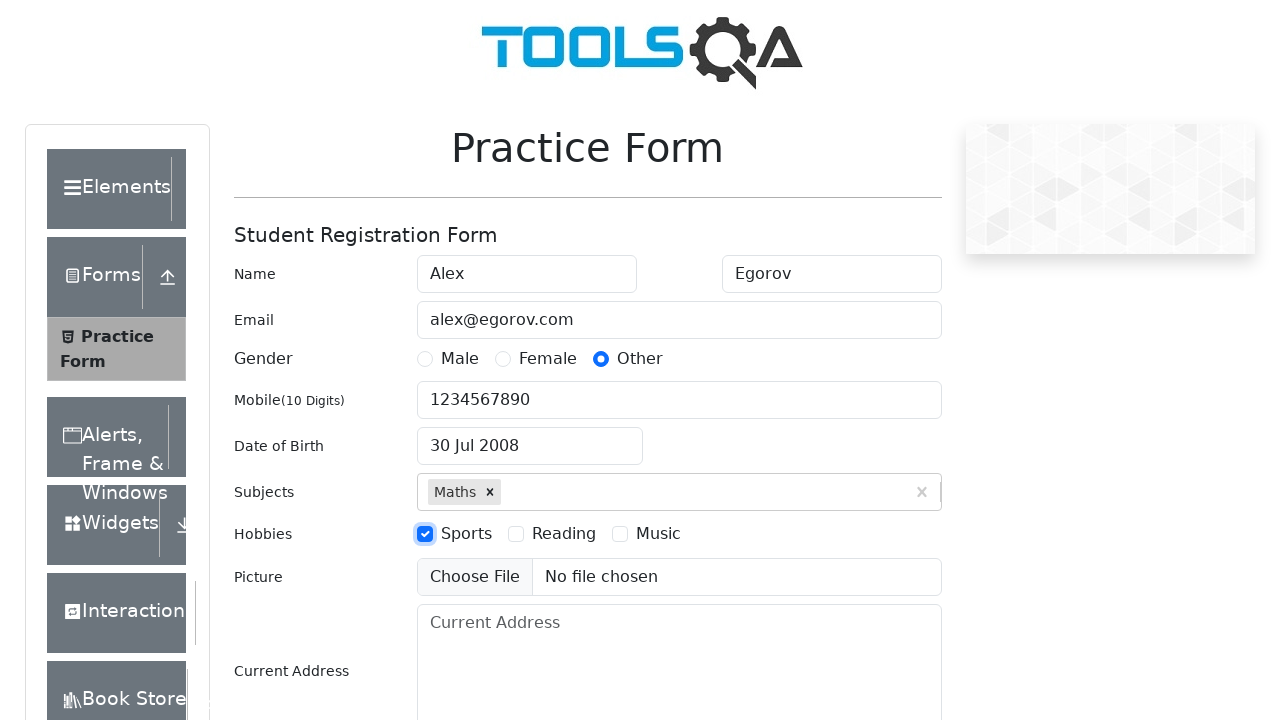